Tests clicking on the first selectable item in a jQuery UI selectable list within an iframe

Starting URL: https://jqueryui.com/selectable/#default

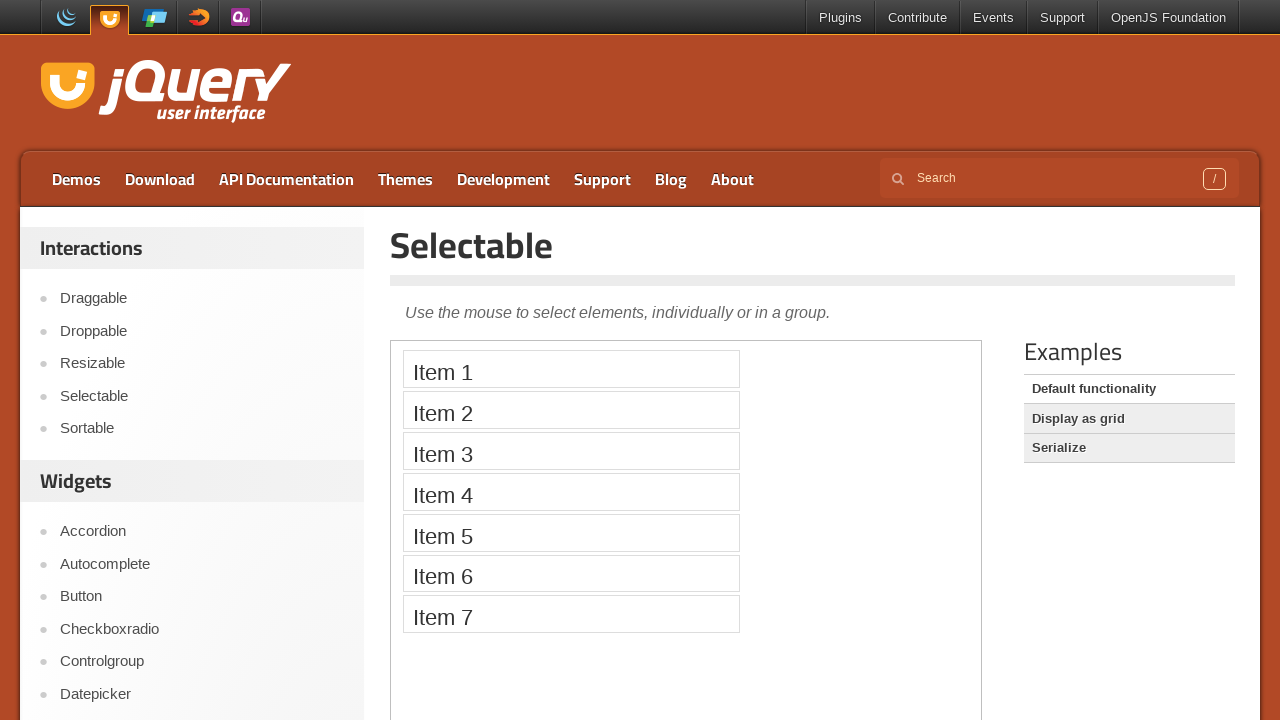

Navigated to jQuery UI selectable demo page
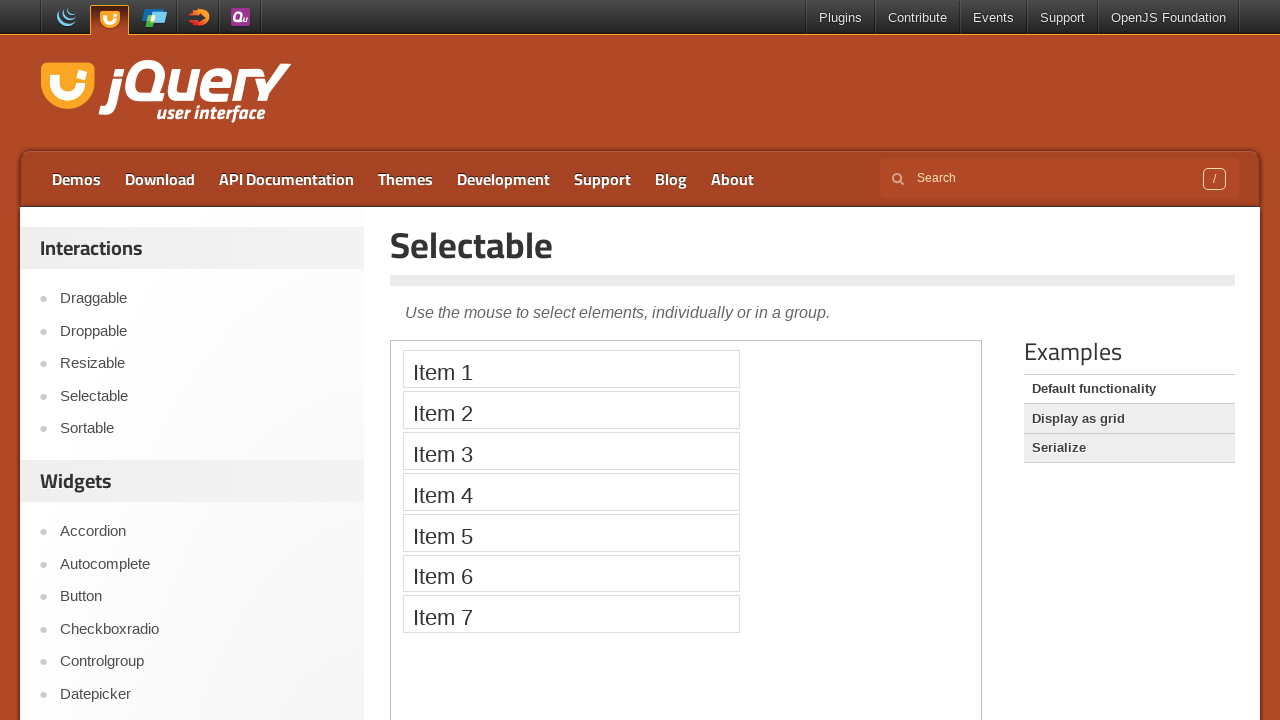

Clicked the first selectable item in the iframe at (571, 369) on iframe >> nth=0 >> internal:control=enter-frame >> #selectable > li >> nth=0
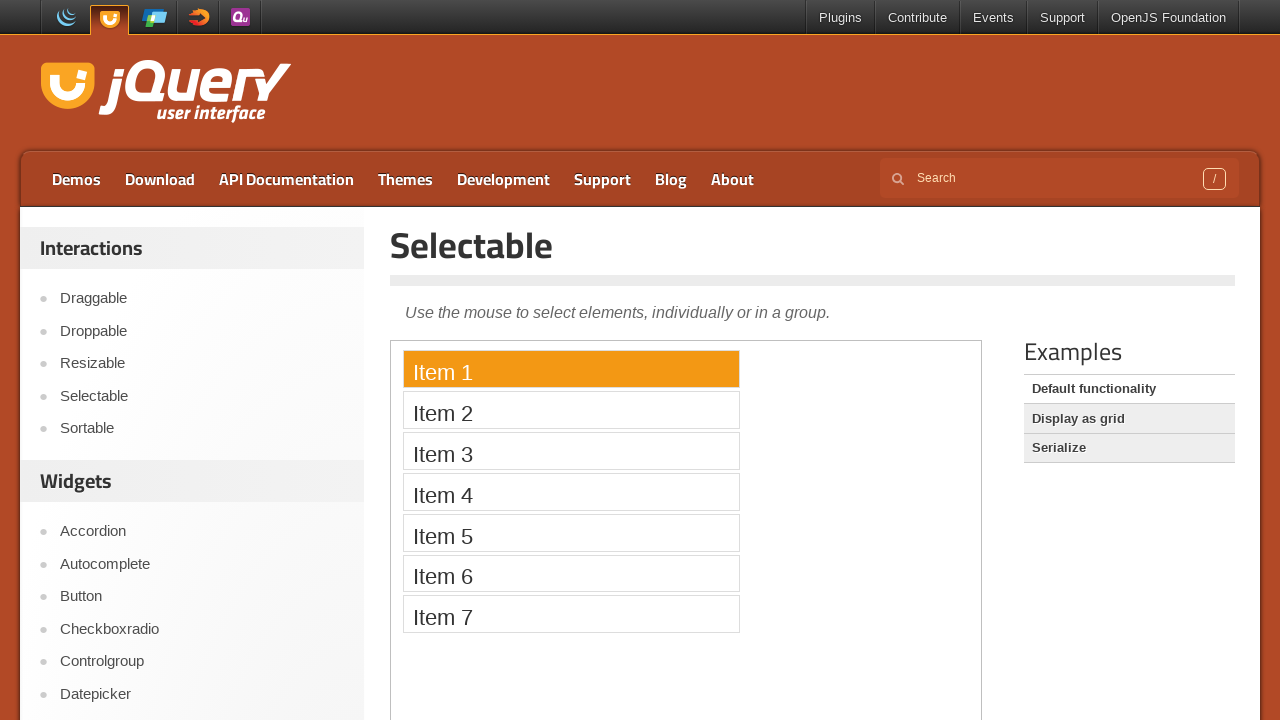

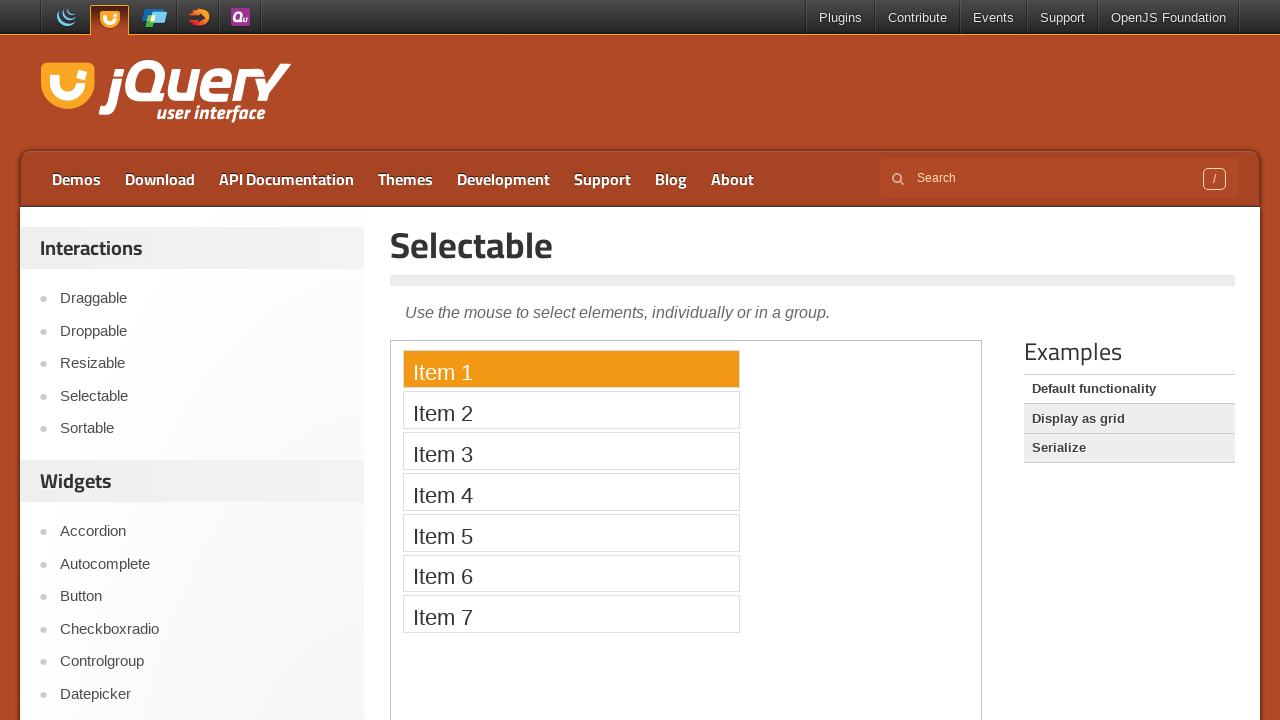